Tests confirm dialog by accepting and dismissing confirmation dialogs

Starting URL: https://atidcollege.co.il/Xamples/ex_switch_navigation.html

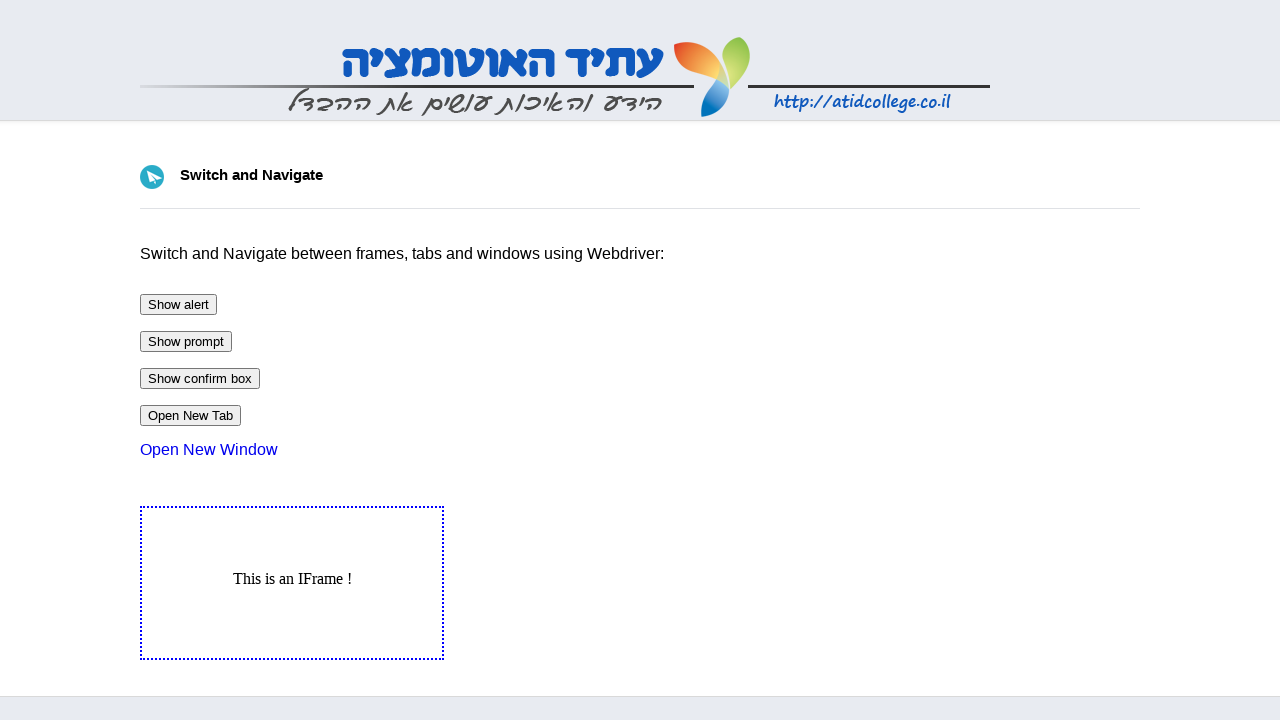

Set up dialog handler to accept the next confirmation dialog
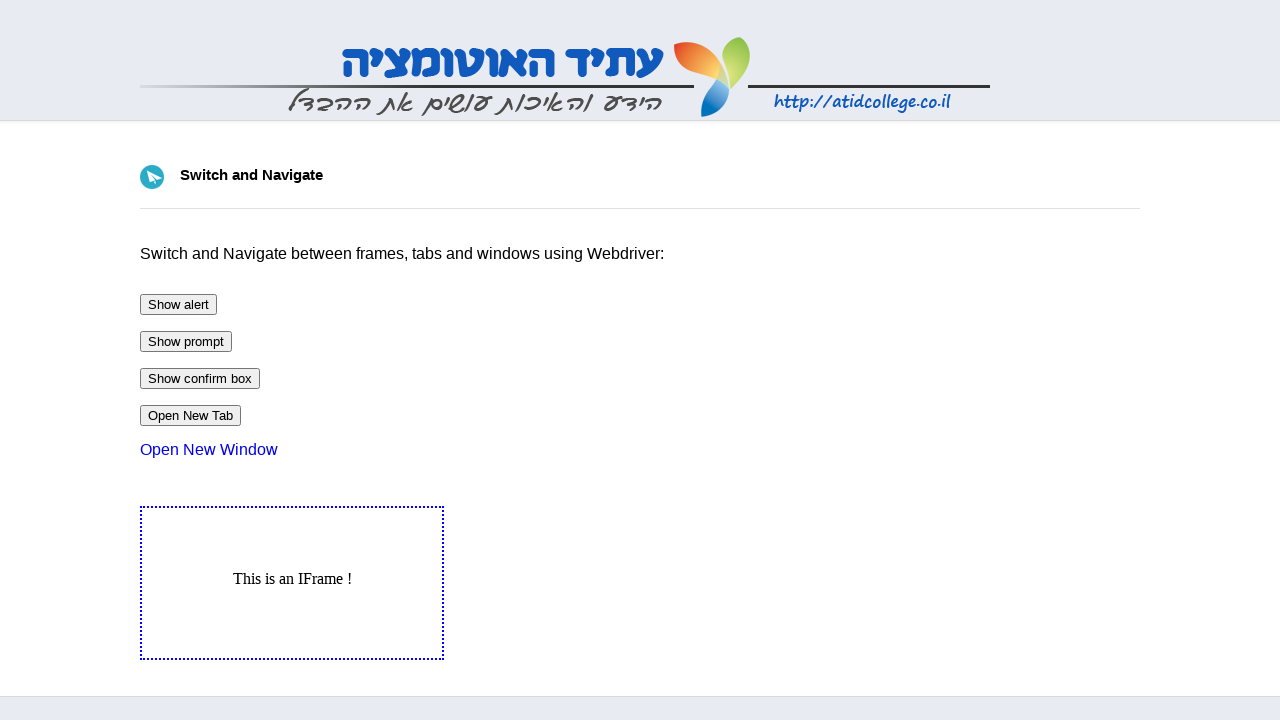

Clicked confirm button to trigger first confirmation dialog at (200, 378) on #btnConfirm
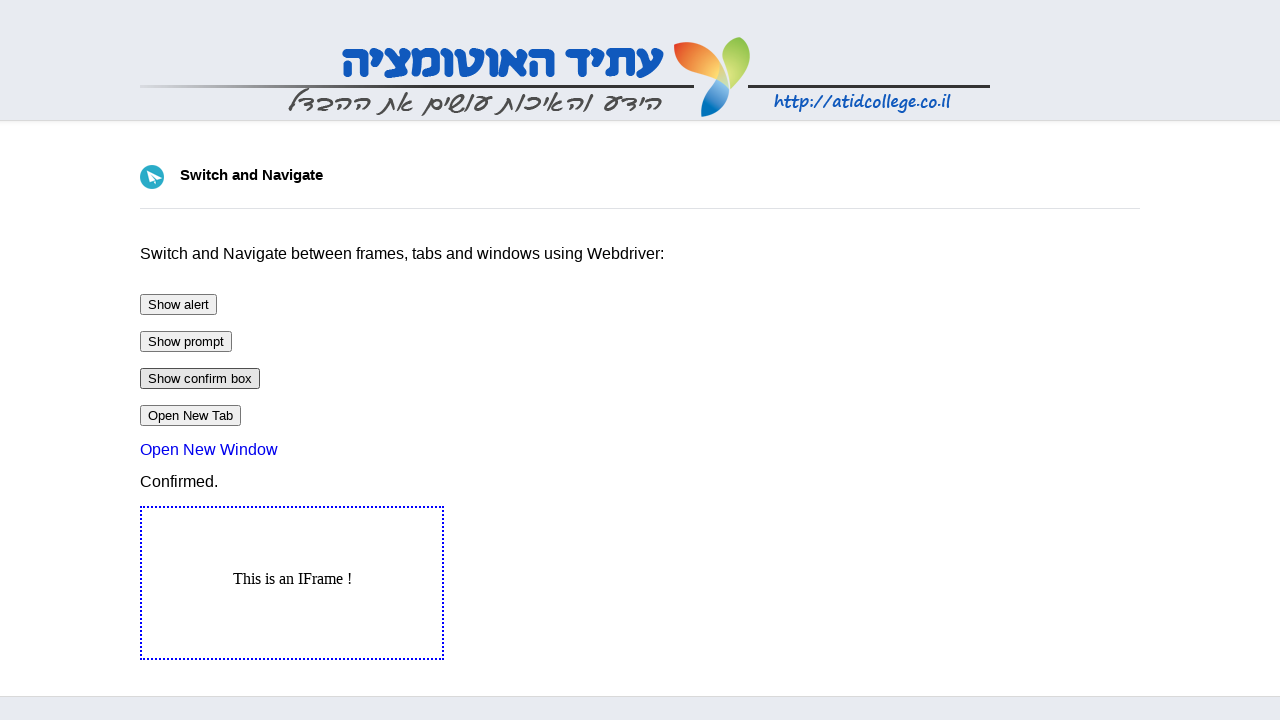

Verified 'Confirmed.' message appeared after accepting dialog
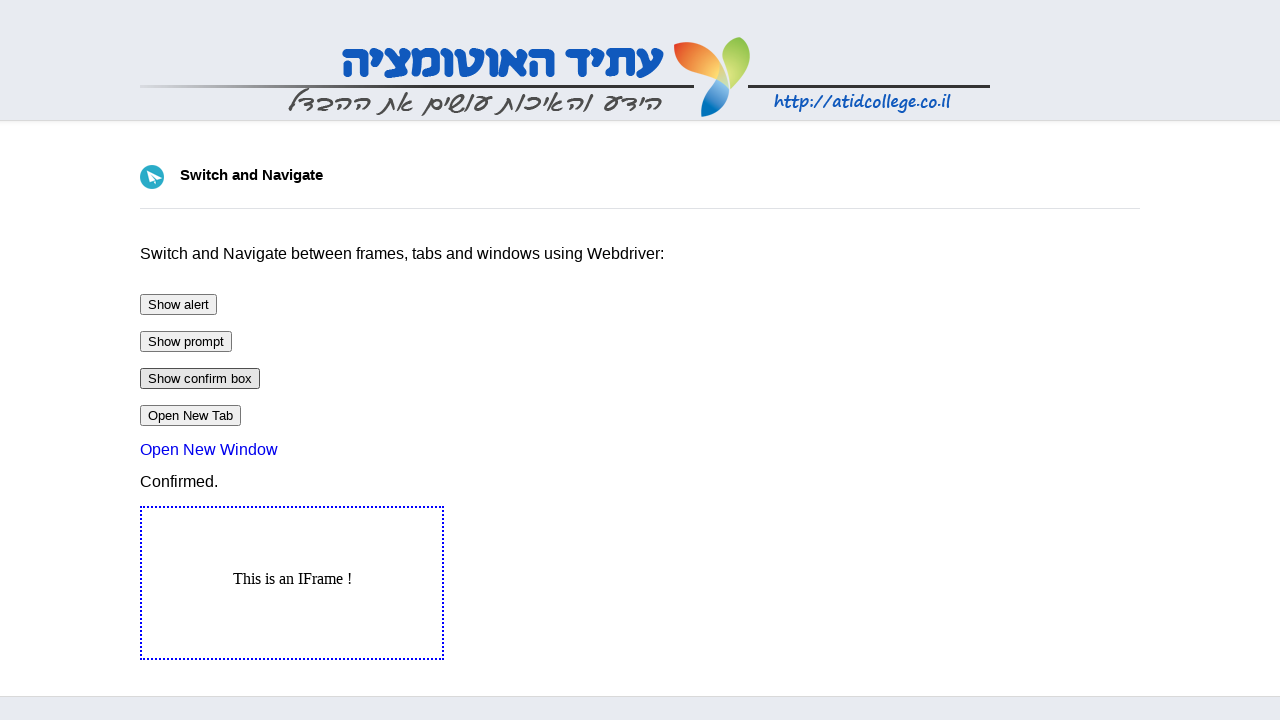

Set up dialog handler to dismiss the next confirmation dialog
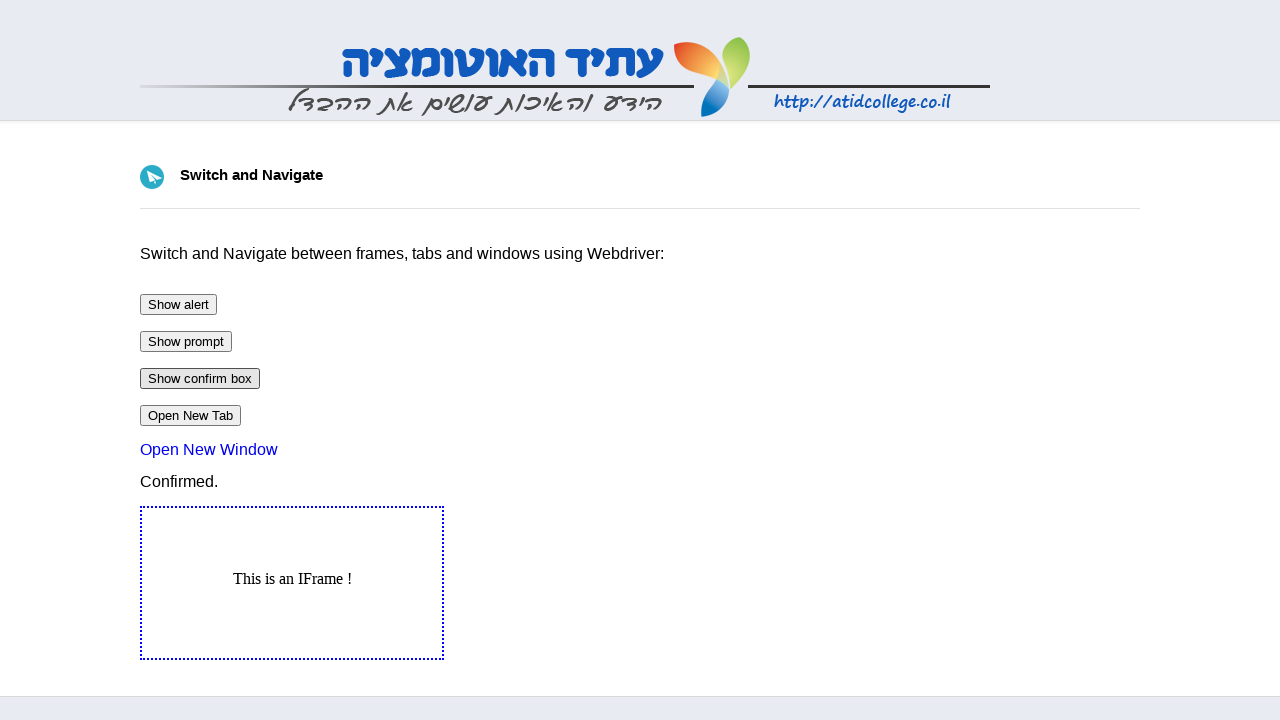

Clicked confirm button to trigger second confirmation dialog at (200, 378) on #btnConfirm
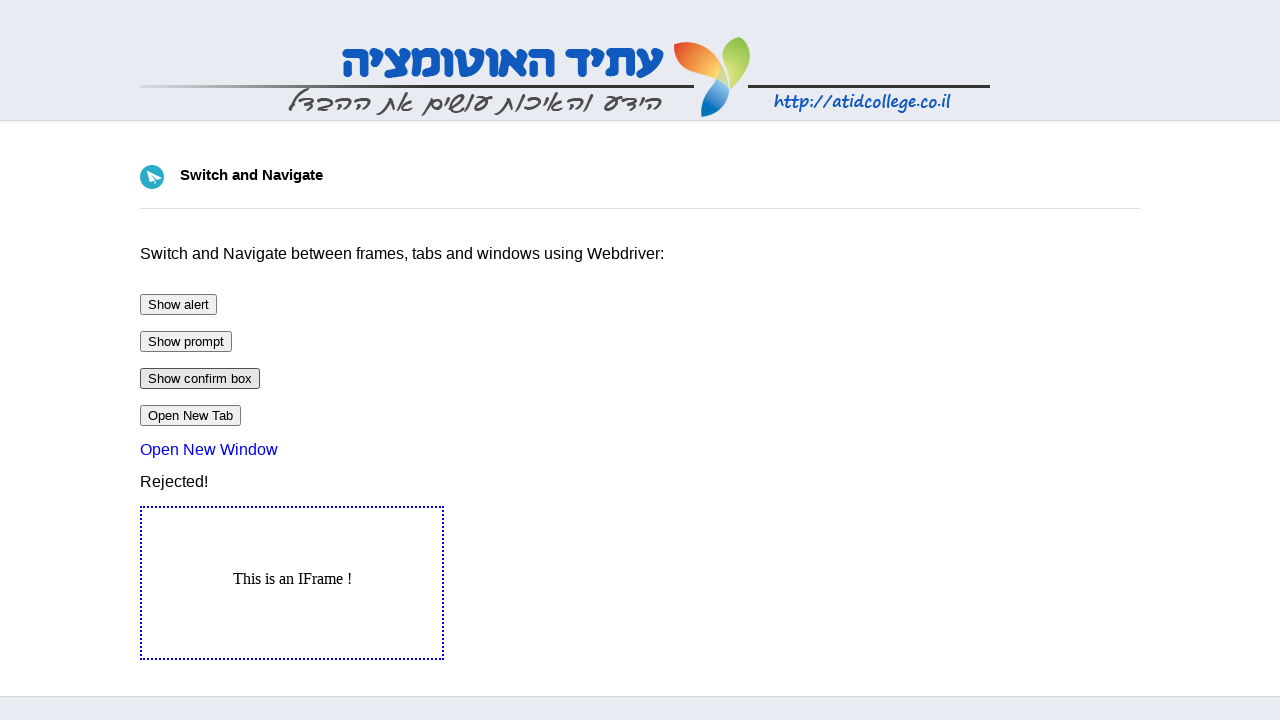

Verified 'Rejected!' message appeared after dismissing dialog
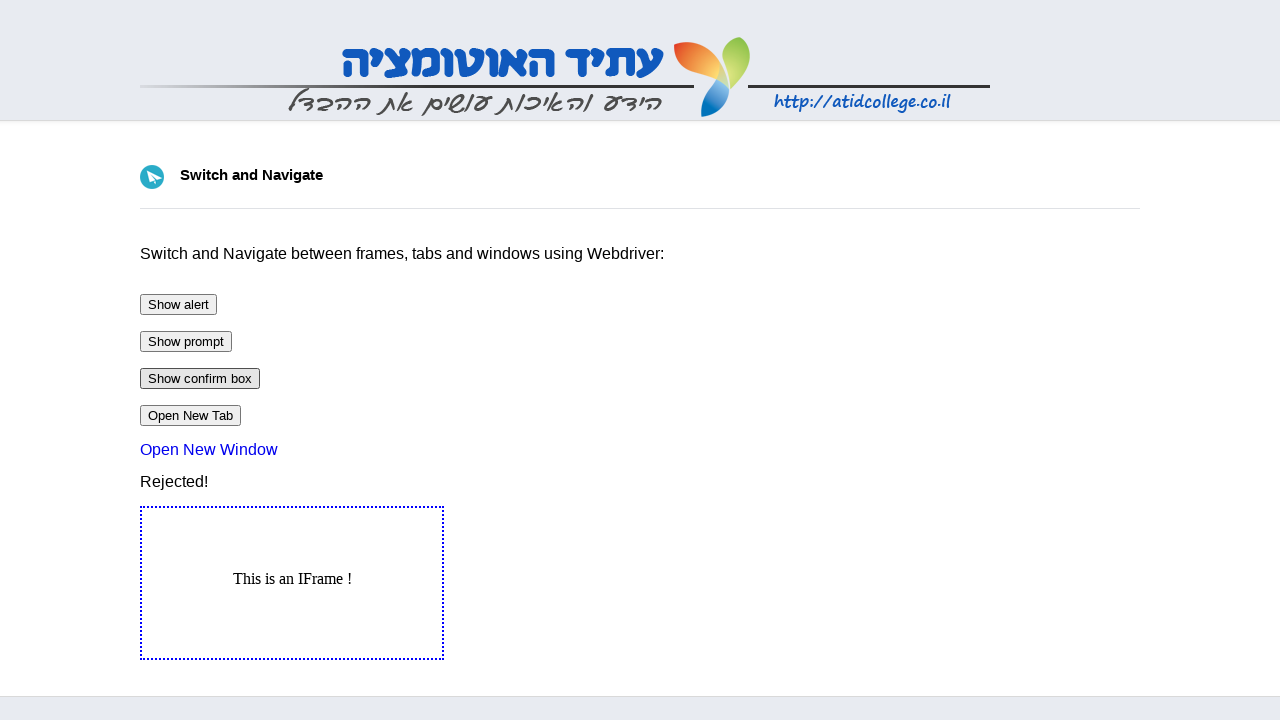

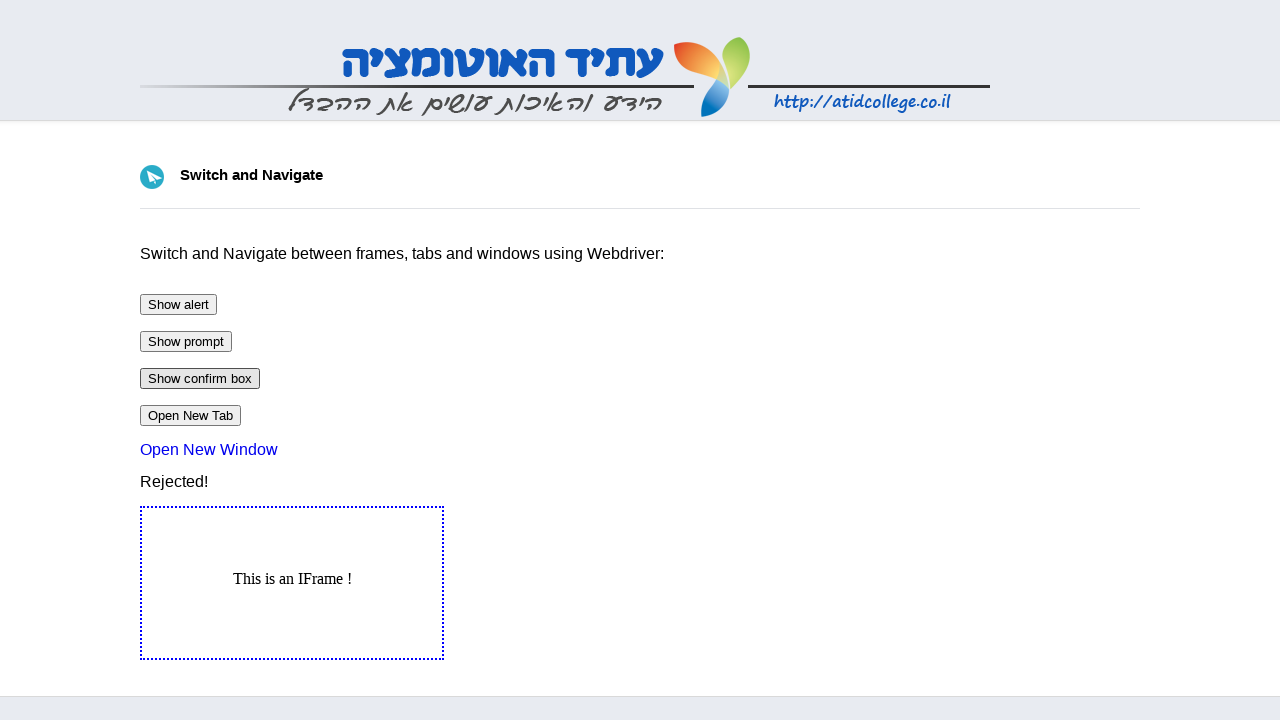